Navigates to the automation practice page and verifies that the discount coupons links table is present and contains link elements

Starting URL: https://www.rahulshettyacademy.com/AutomationPractice/

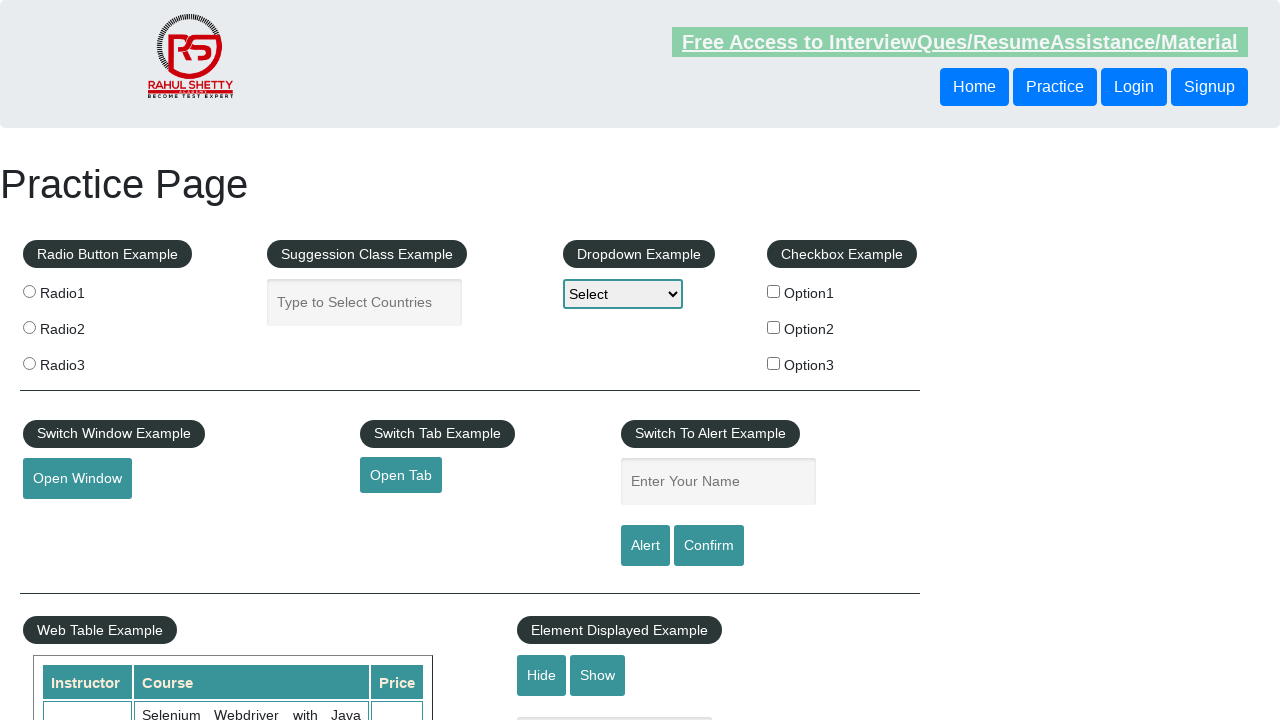

Navigated to Rahul Shetty Academy automation practice page
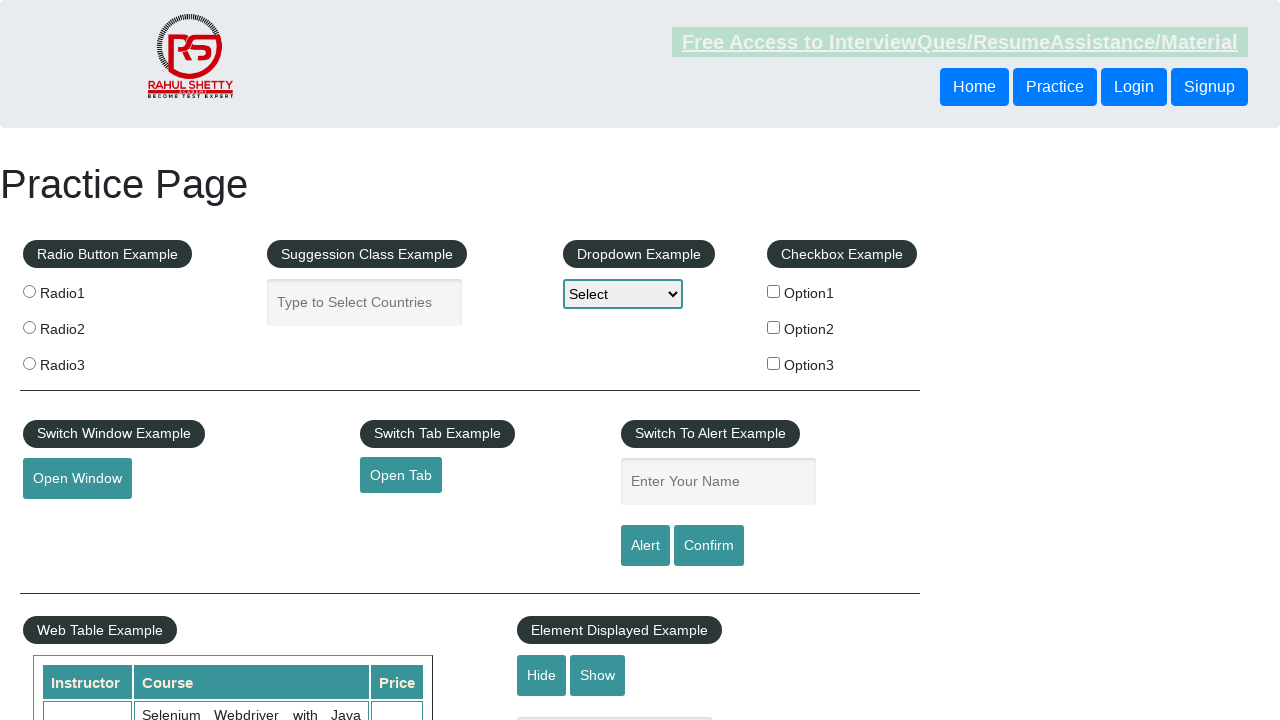

Discount coupons links table appeared
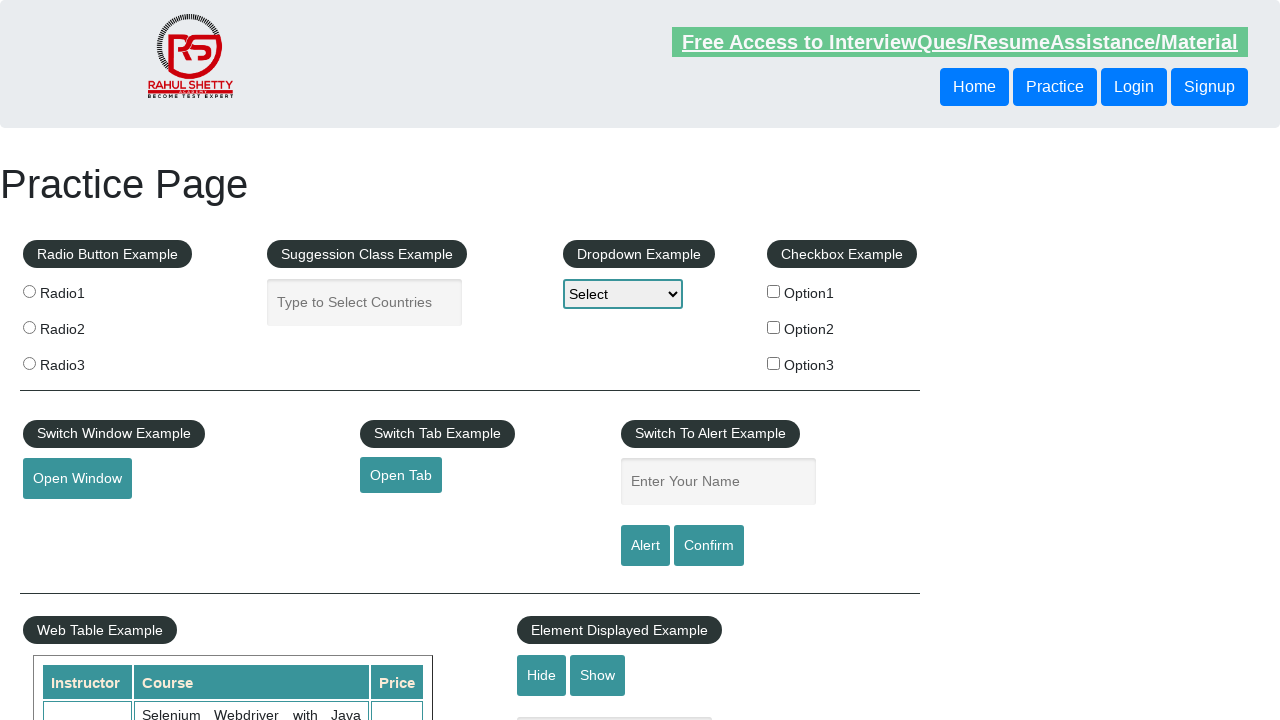

Located discount coupon link elements in the table
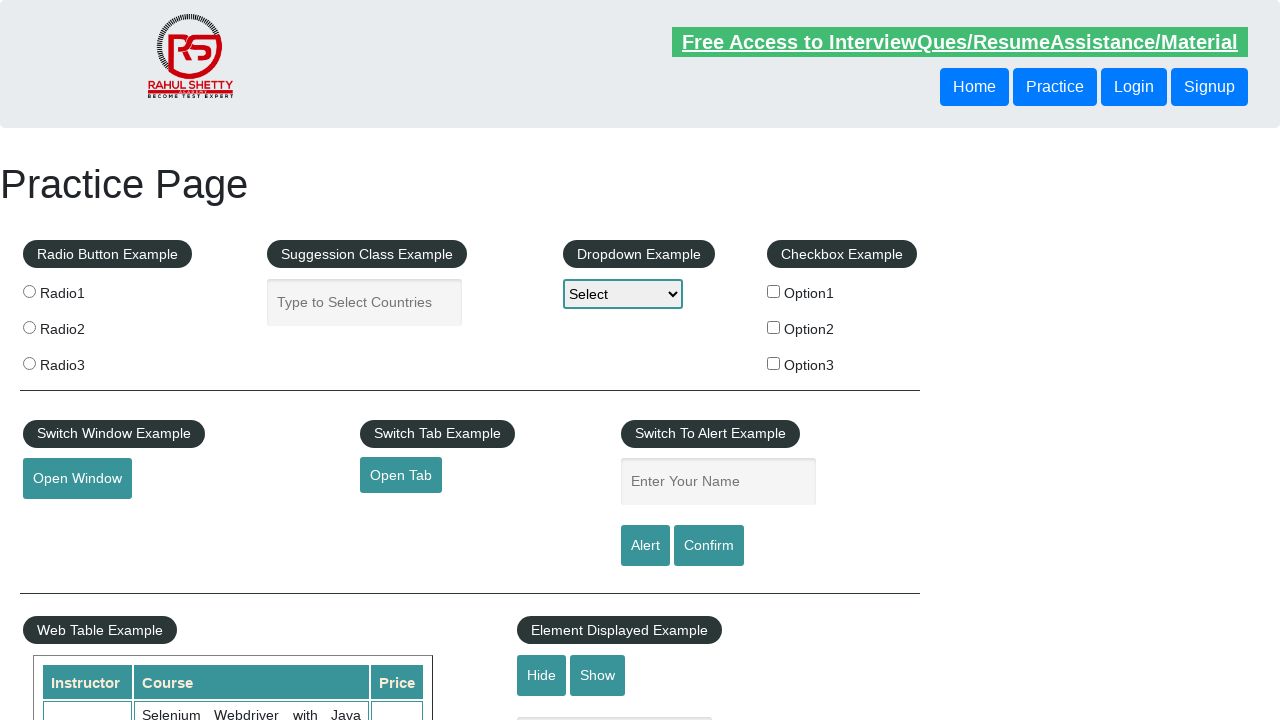

Verified that discount coupons table contains 5 link elements
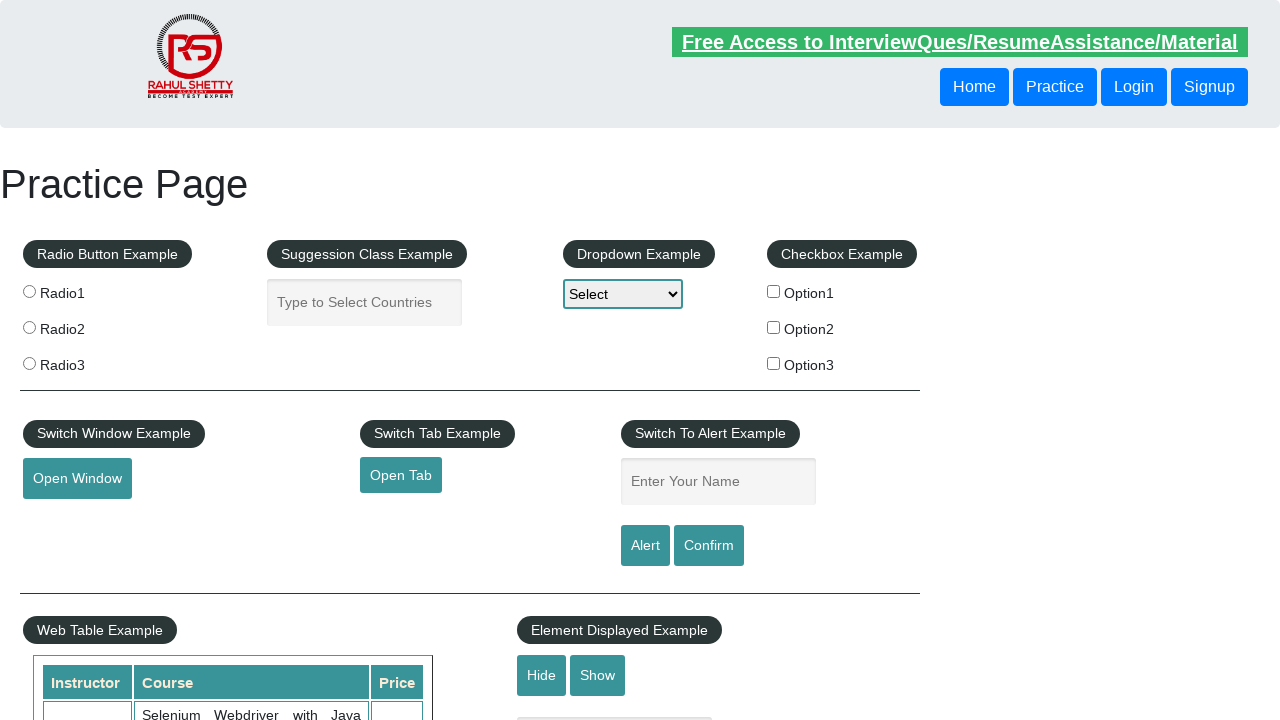

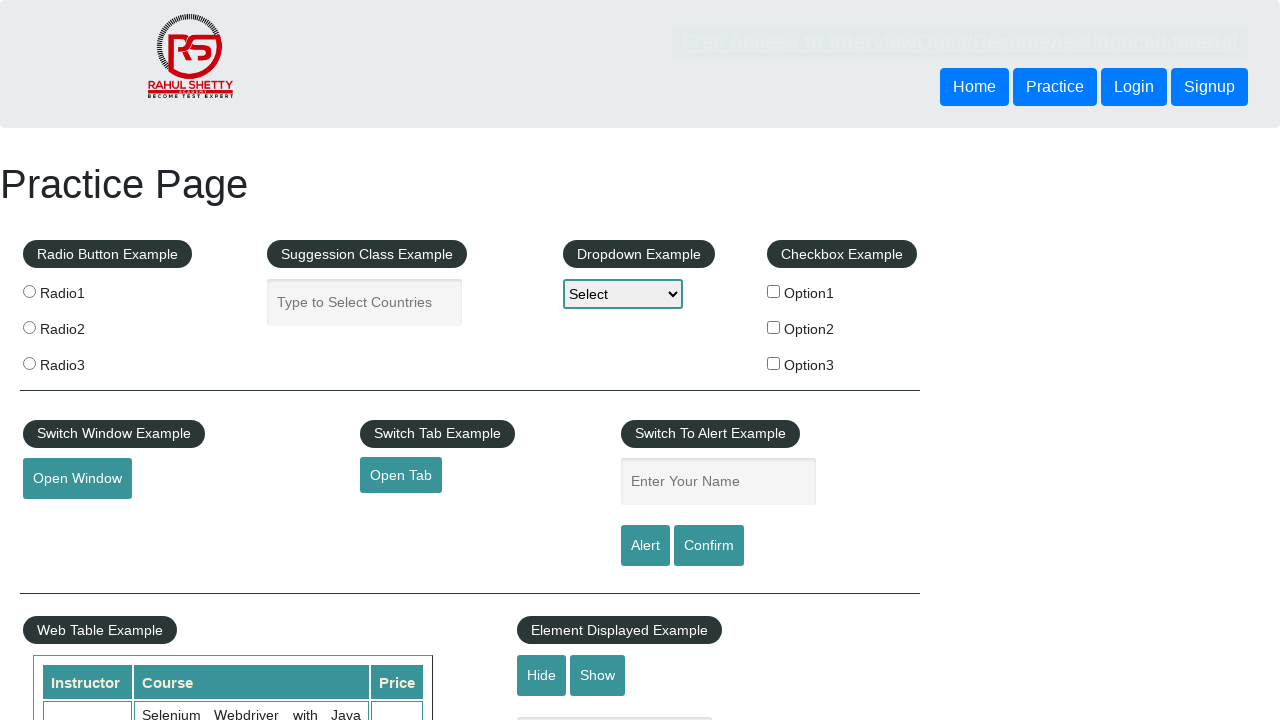